Tests navigation on calculator.net by clicking on the BMI calculator link and then locating the Calorie calculator link

Starting URL: https://www.calculator.net/

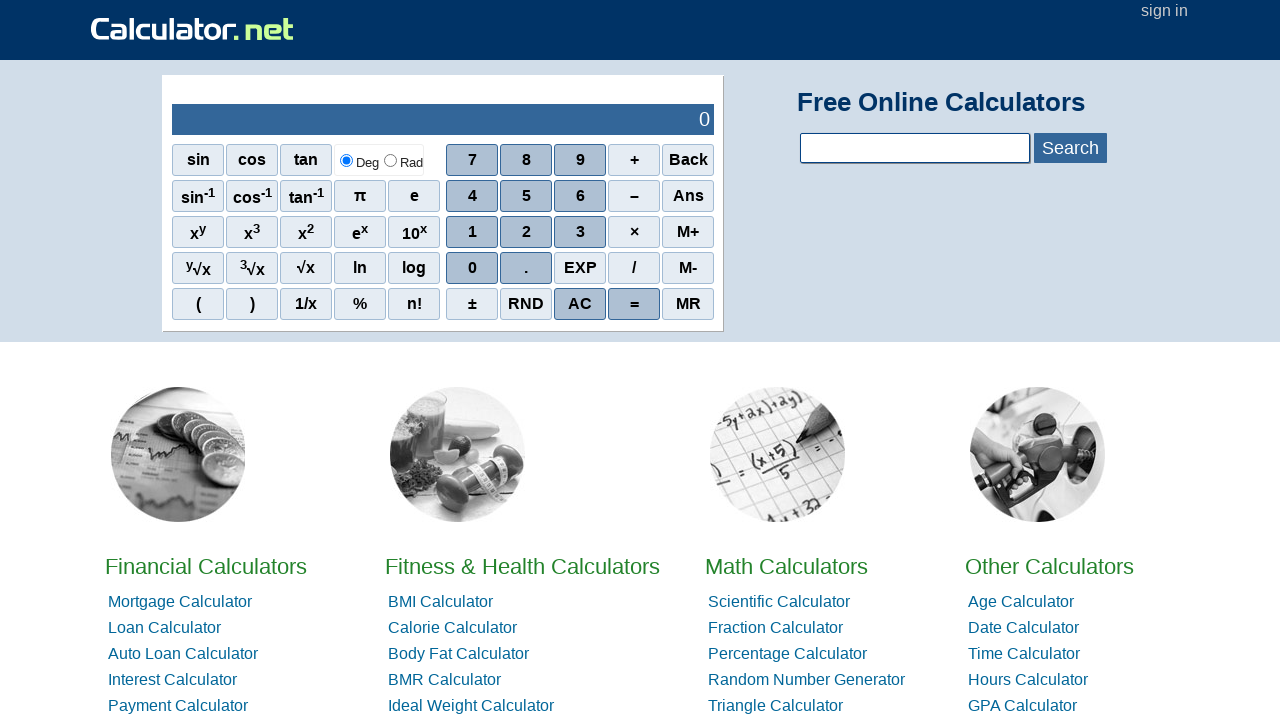

Clicked on BMI calculator link at (440, 602) on a:has-text('BMI')
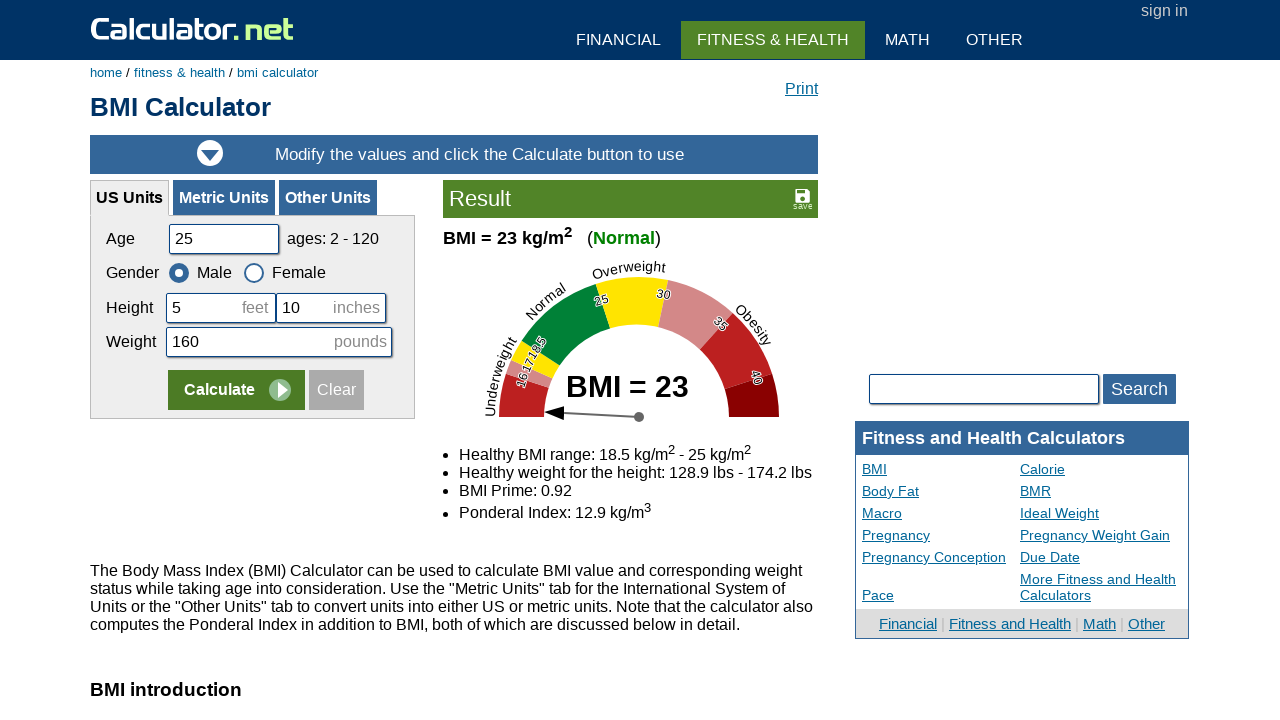

Waited for Calorie calculator link to be present on page
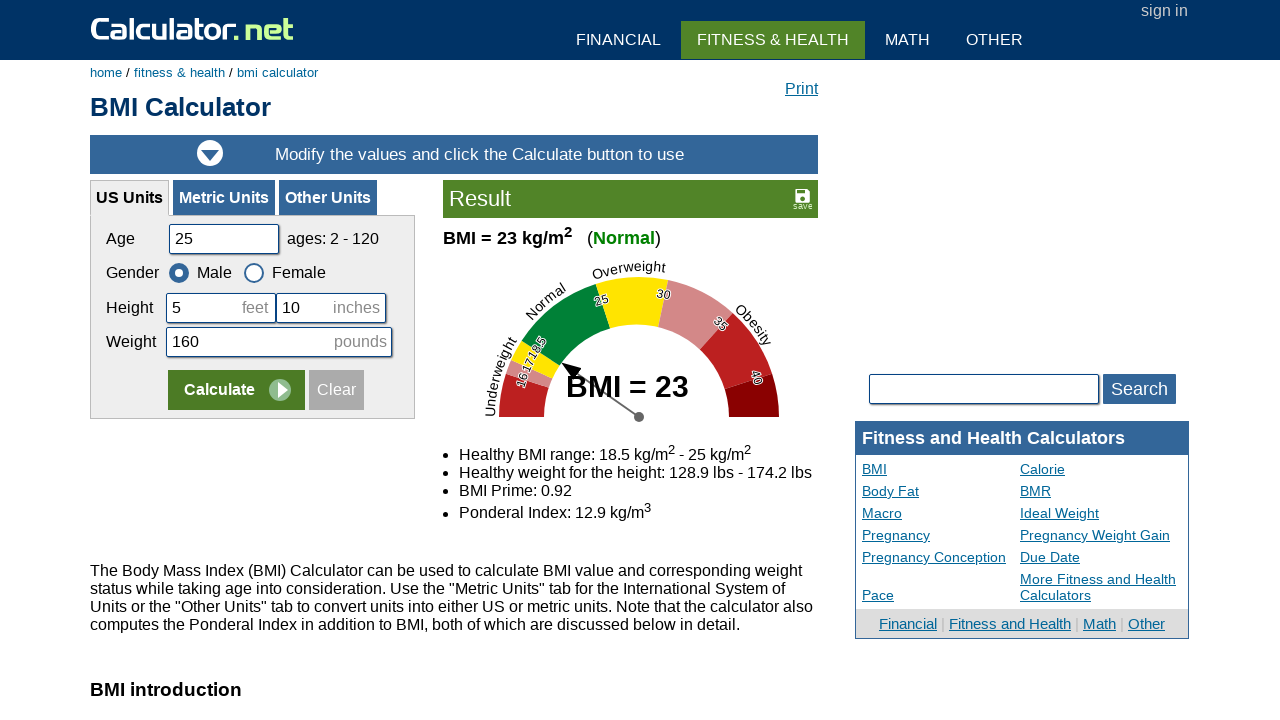

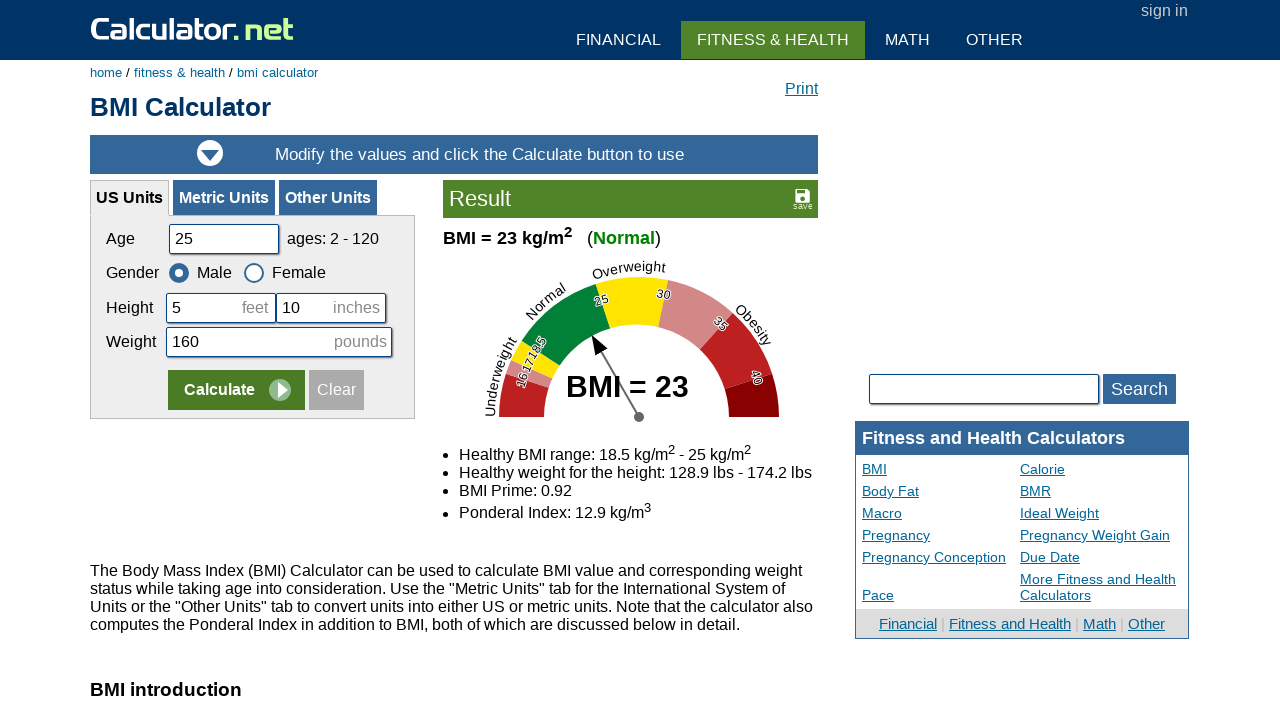